Tests that entered text is trimmed when saving edits

Starting URL: https://demo.playwright.dev/todomvc

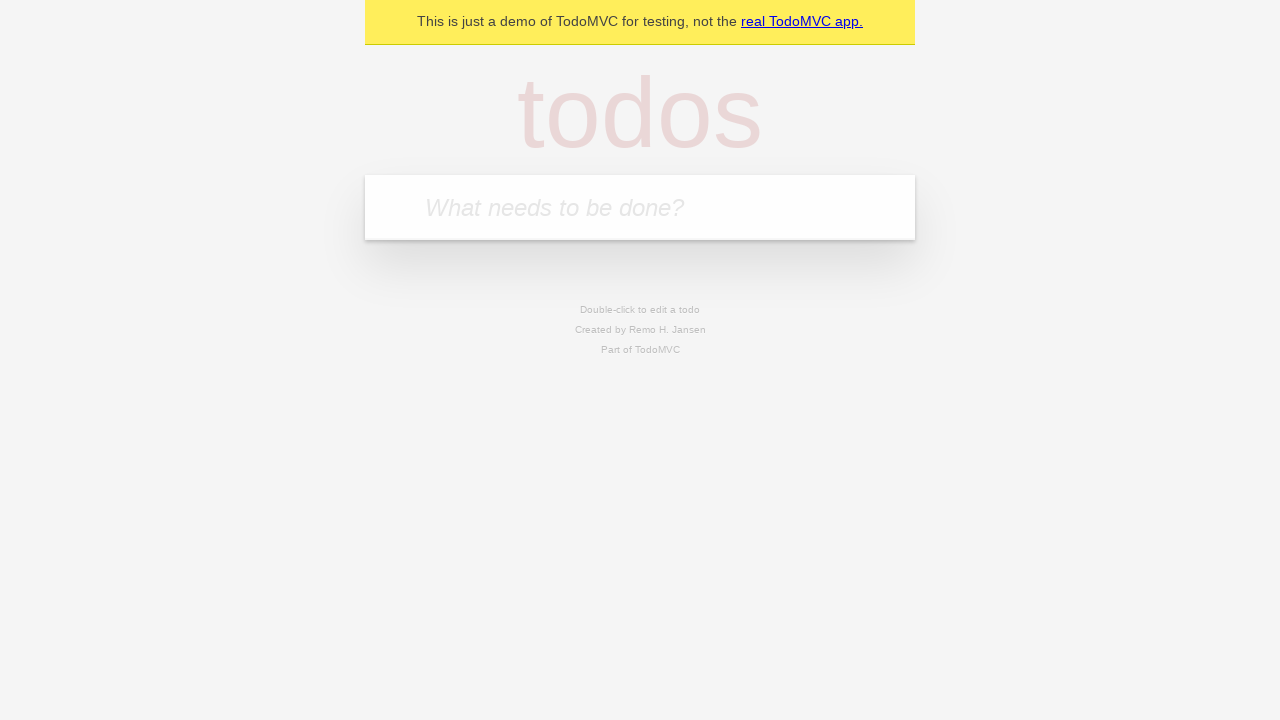

Filled new todo field with 'buy some cheese' on .new-todo
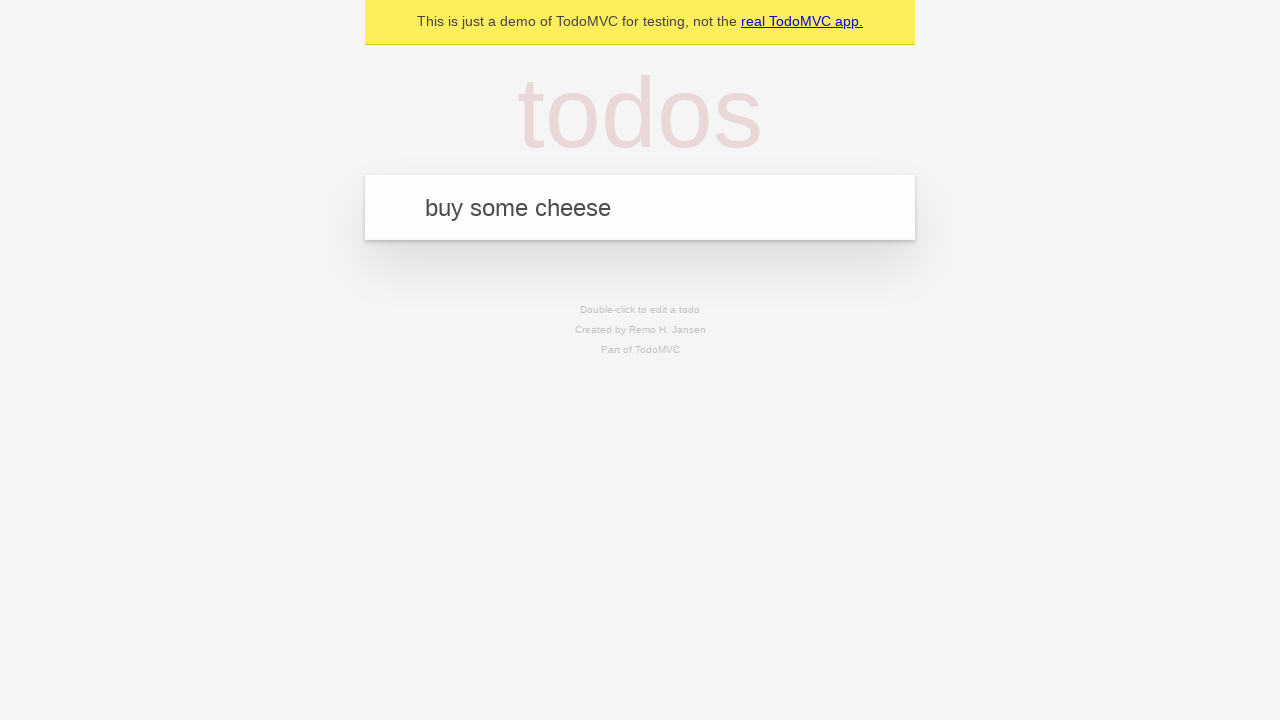

Pressed Enter to create first todo on .new-todo
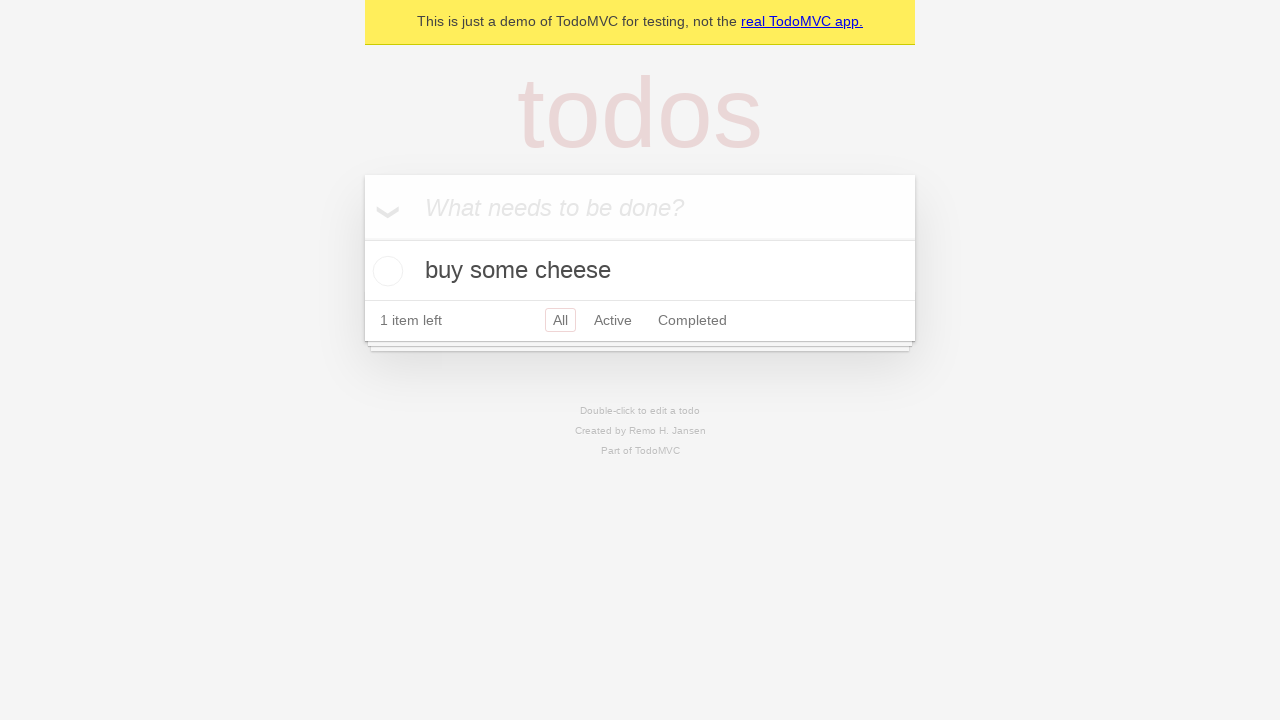

Filled new todo field with 'feed the cat' on .new-todo
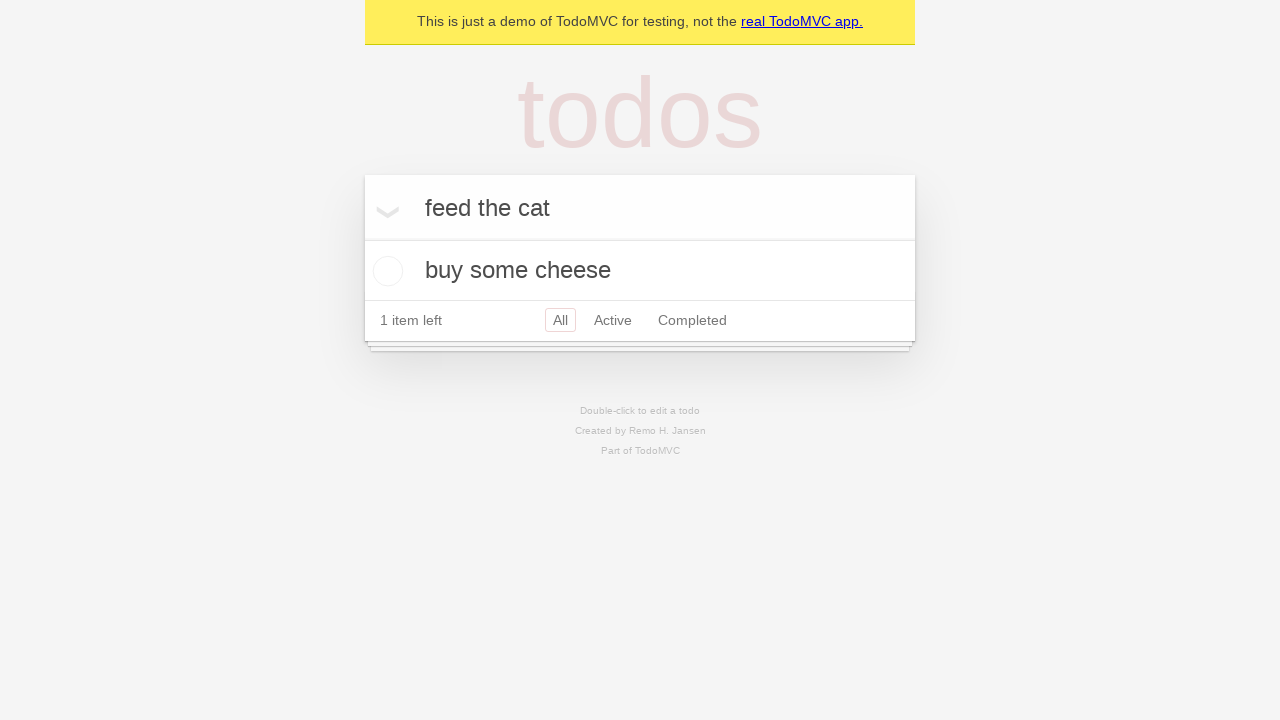

Pressed Enter to create second todo on .new-todo
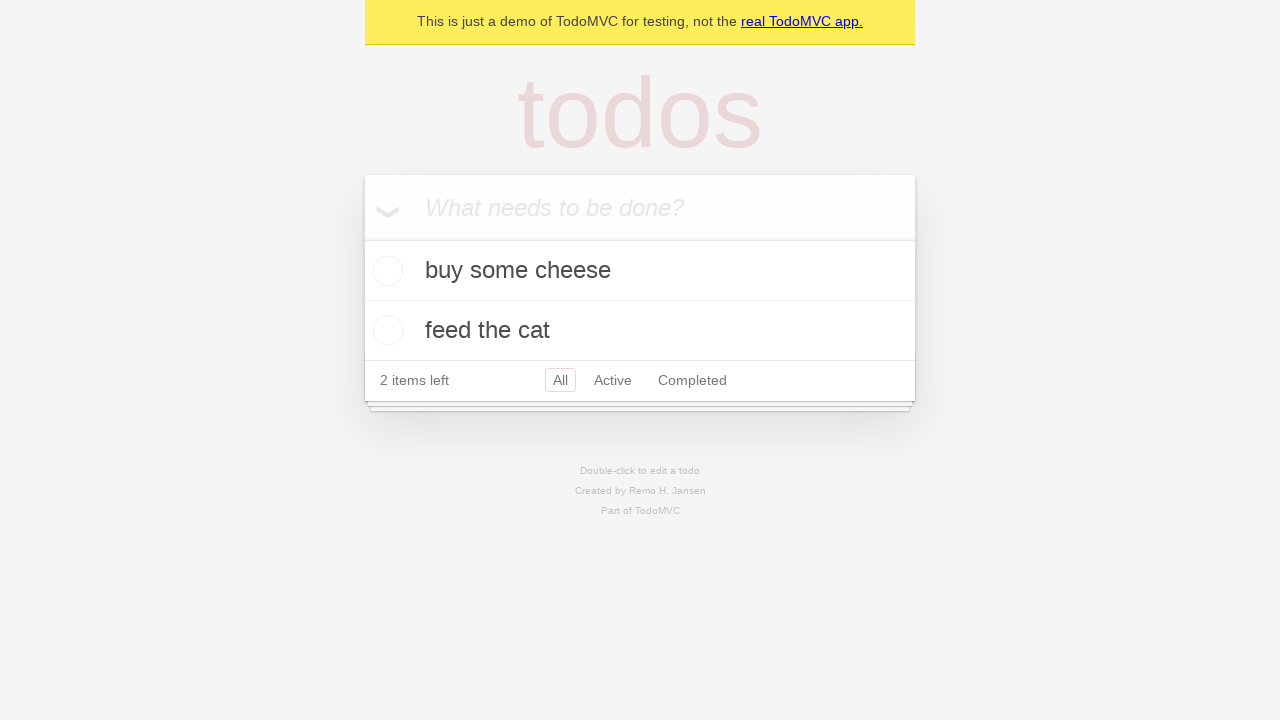

Filled new todo field with 'book a doctors appointment' on .new-todo
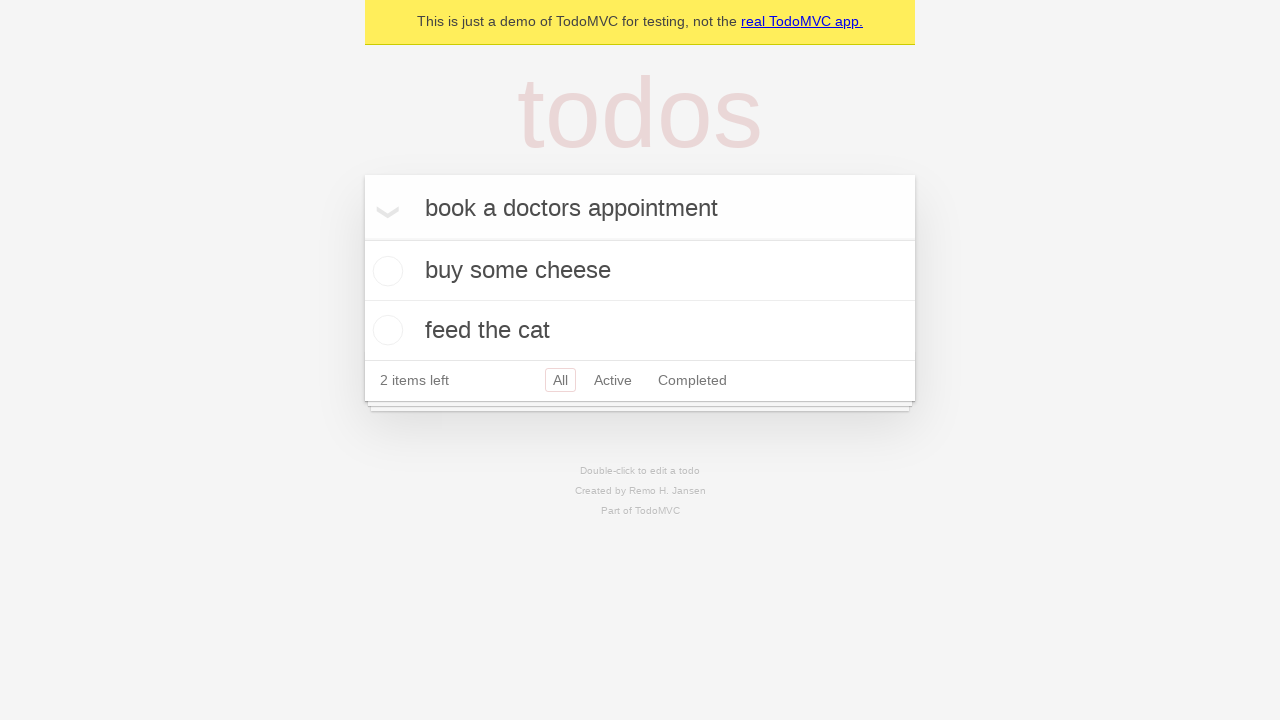

Pressed Enter to create third todo on .new-todo
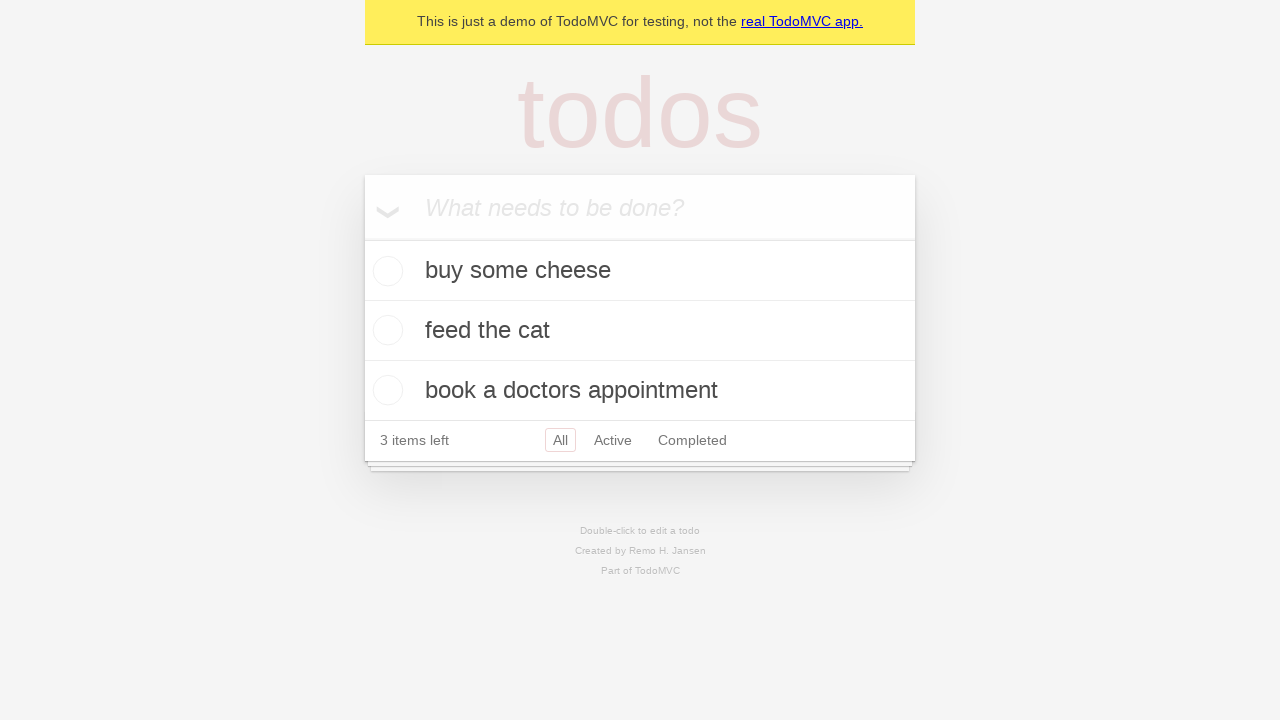

Double-clicked on second todo to enter edit mode at (640, 331) on .todo-list li >> nth=1
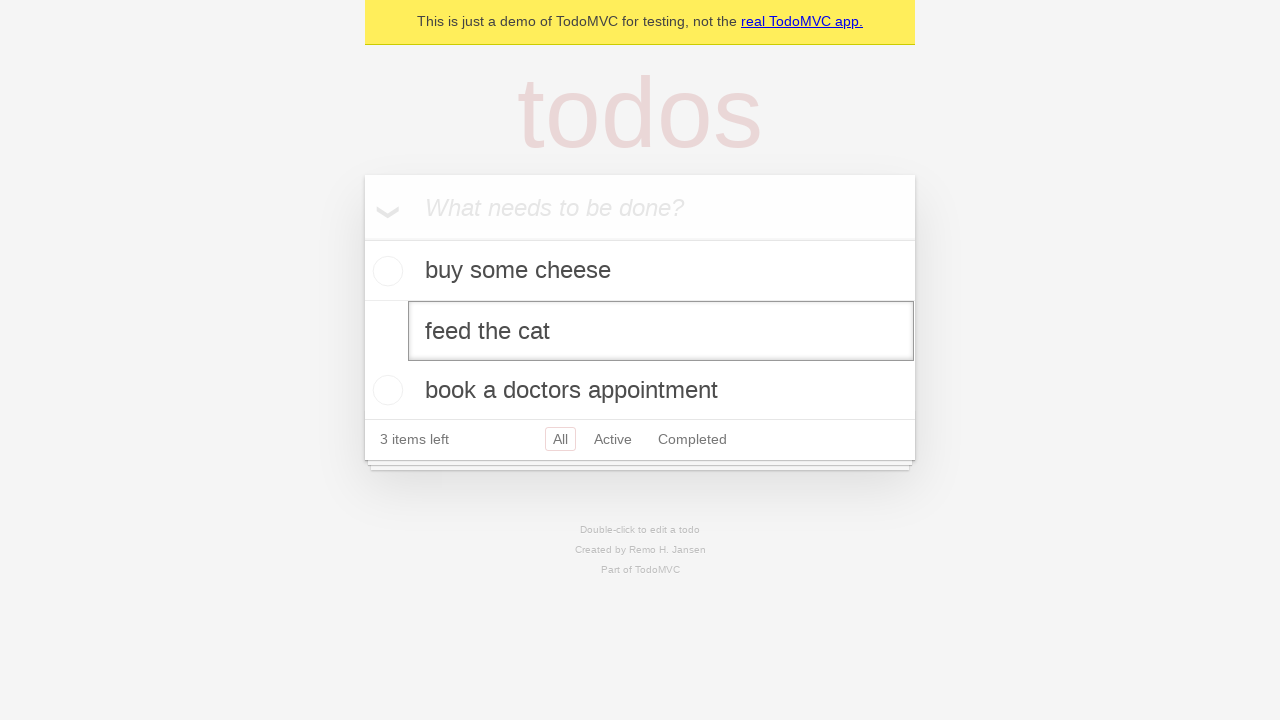

Filled edit field with text containing leading and trailing whitespace on .todo-list li >> nth=1 >> .edit
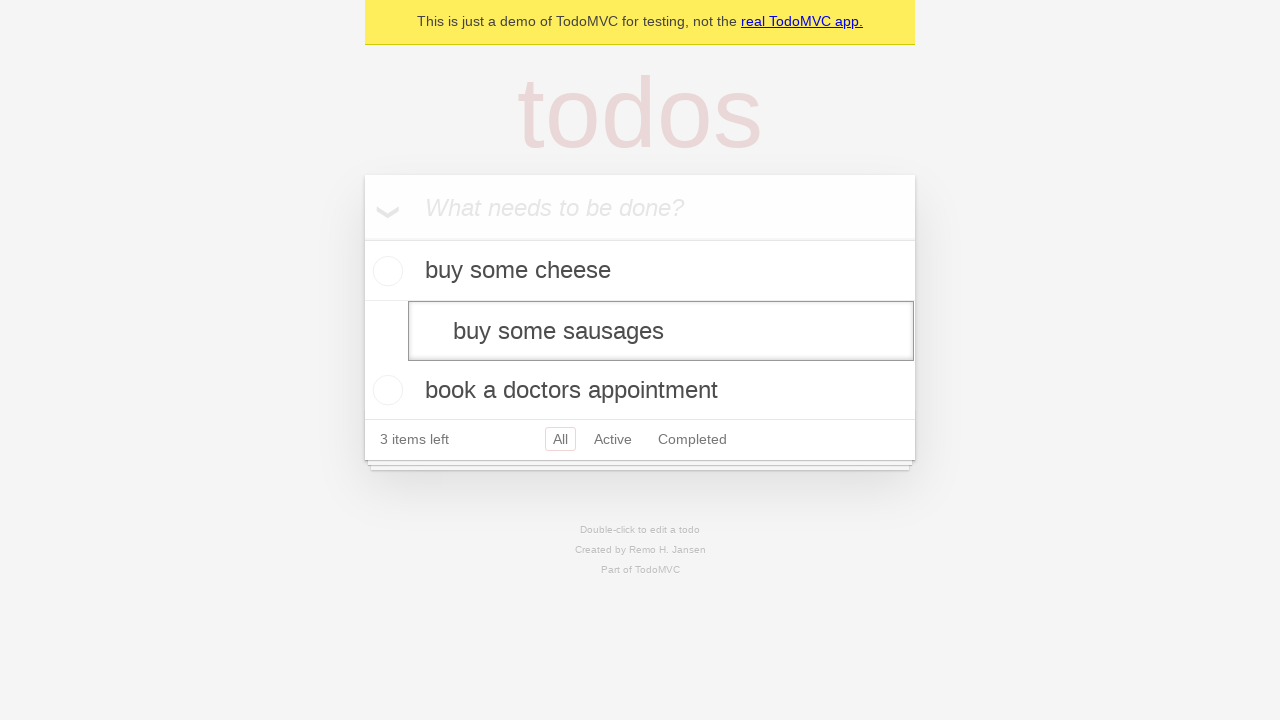

Pressed Enter to save edited todo with whitespace trimming on .todo-list li >> nth=1 >> .edit
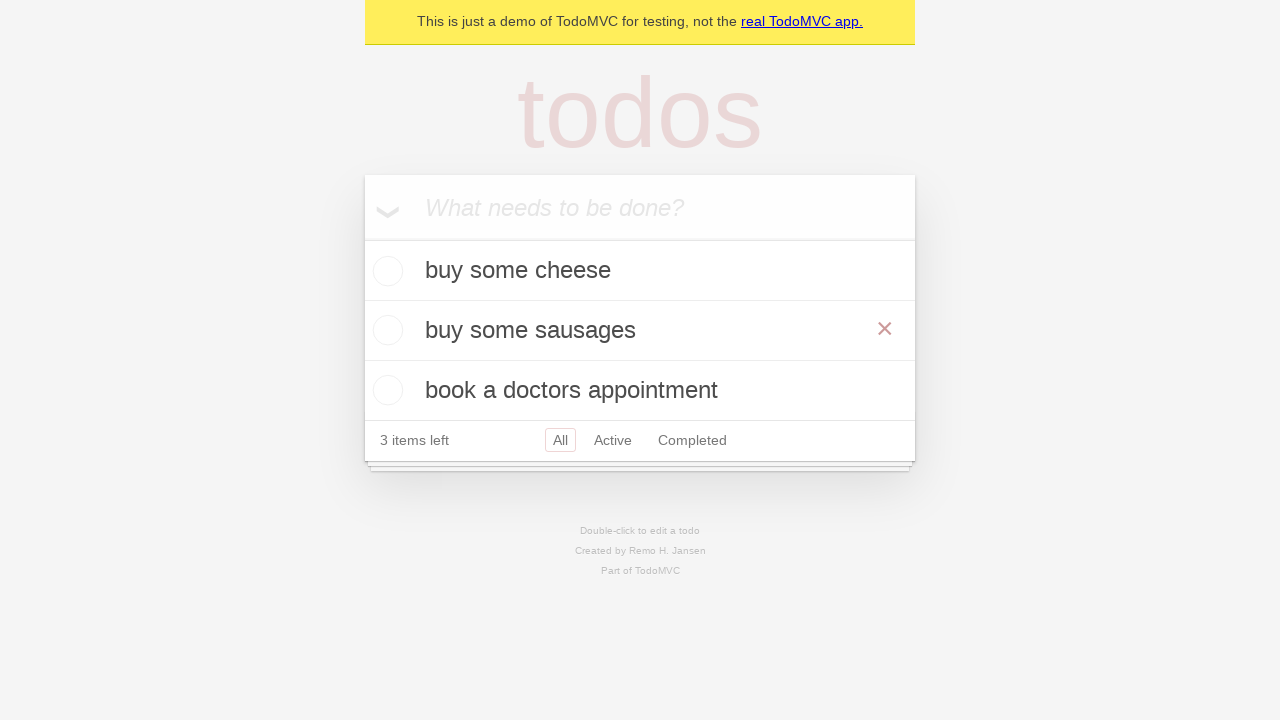

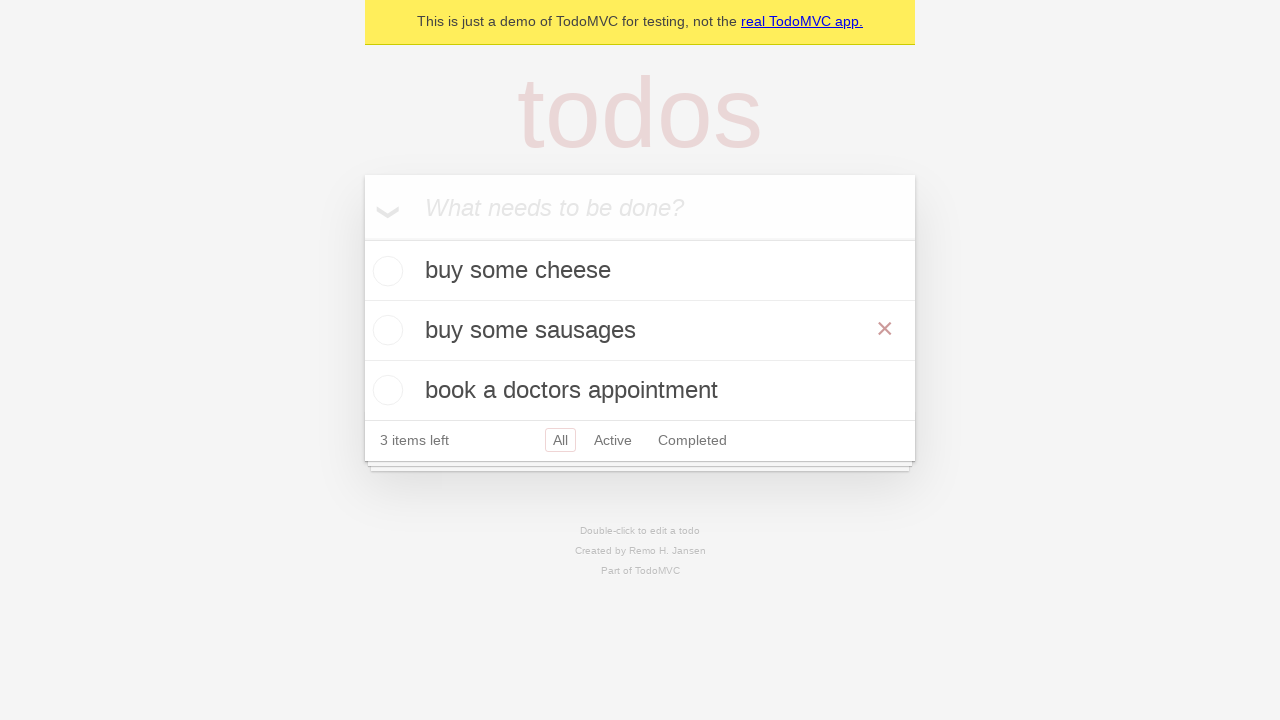